Tests multi-select listbox functionality by selecting all options in the dropdown one by one using their index positions

Starting URL: https://aksharatraining.com/sample14.html

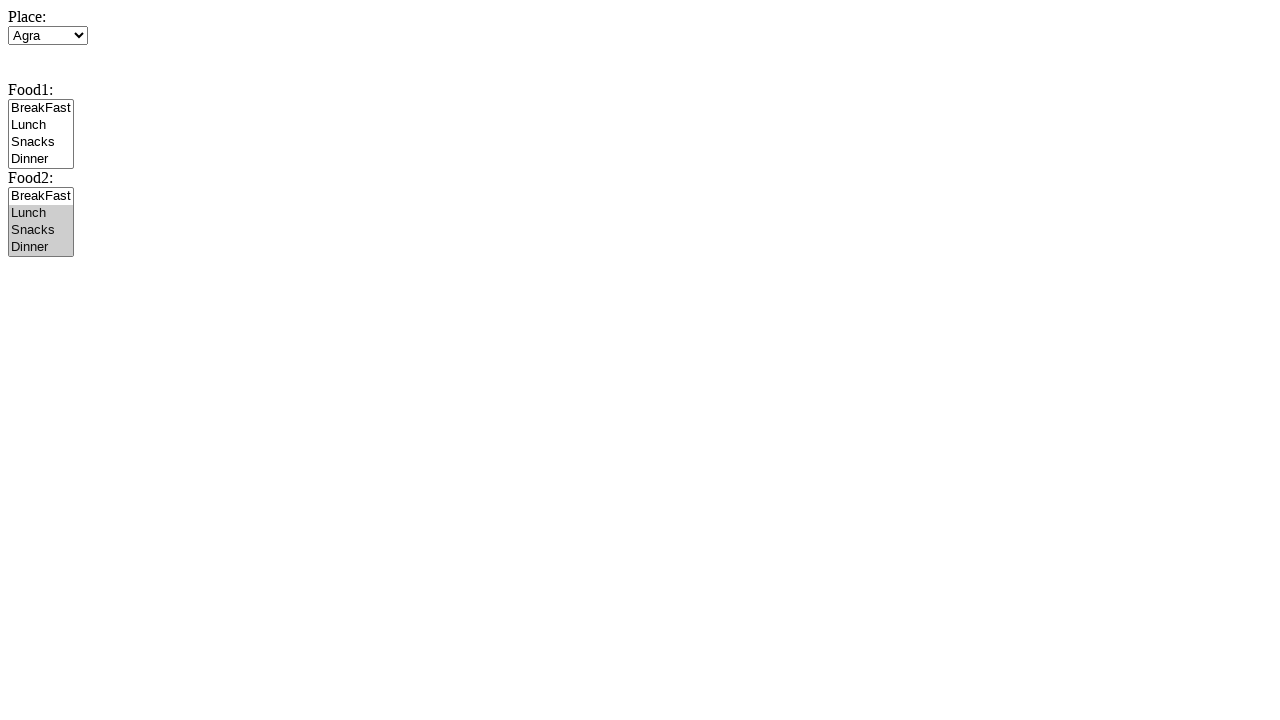

Located multi-select listbox with id 'A2'
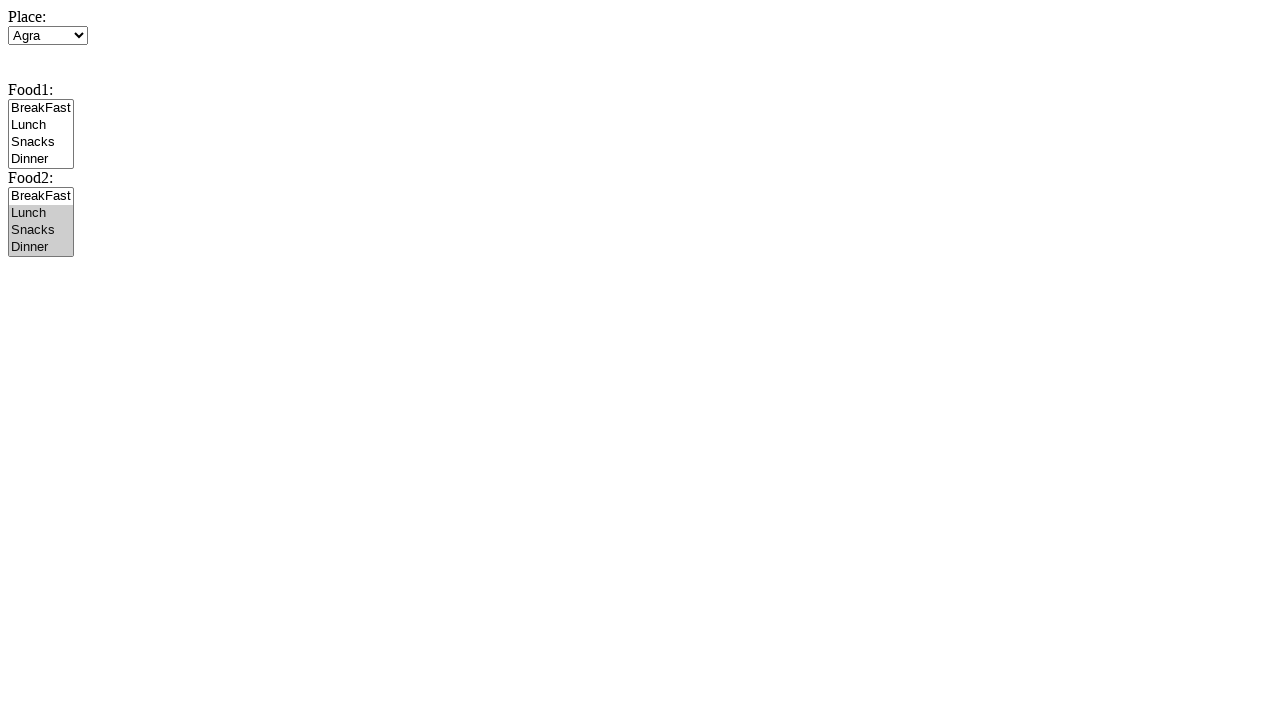

Listbox became visible
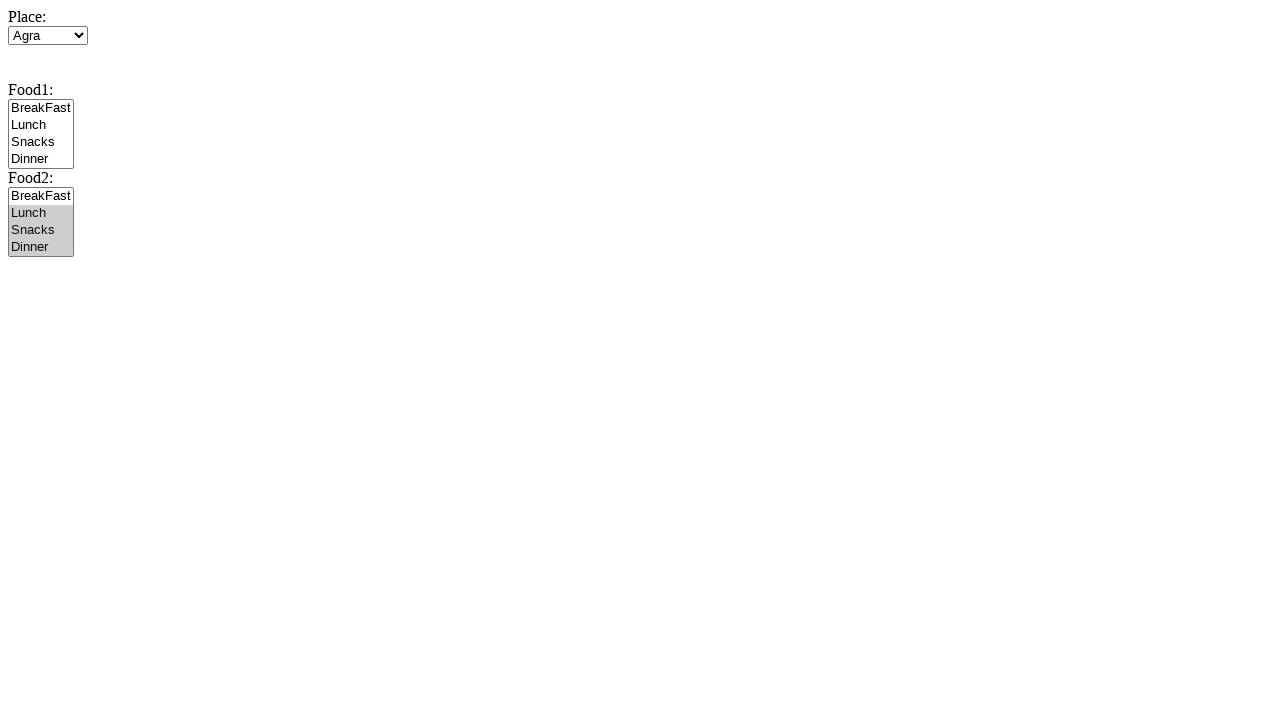

Located all option elements in the listbox
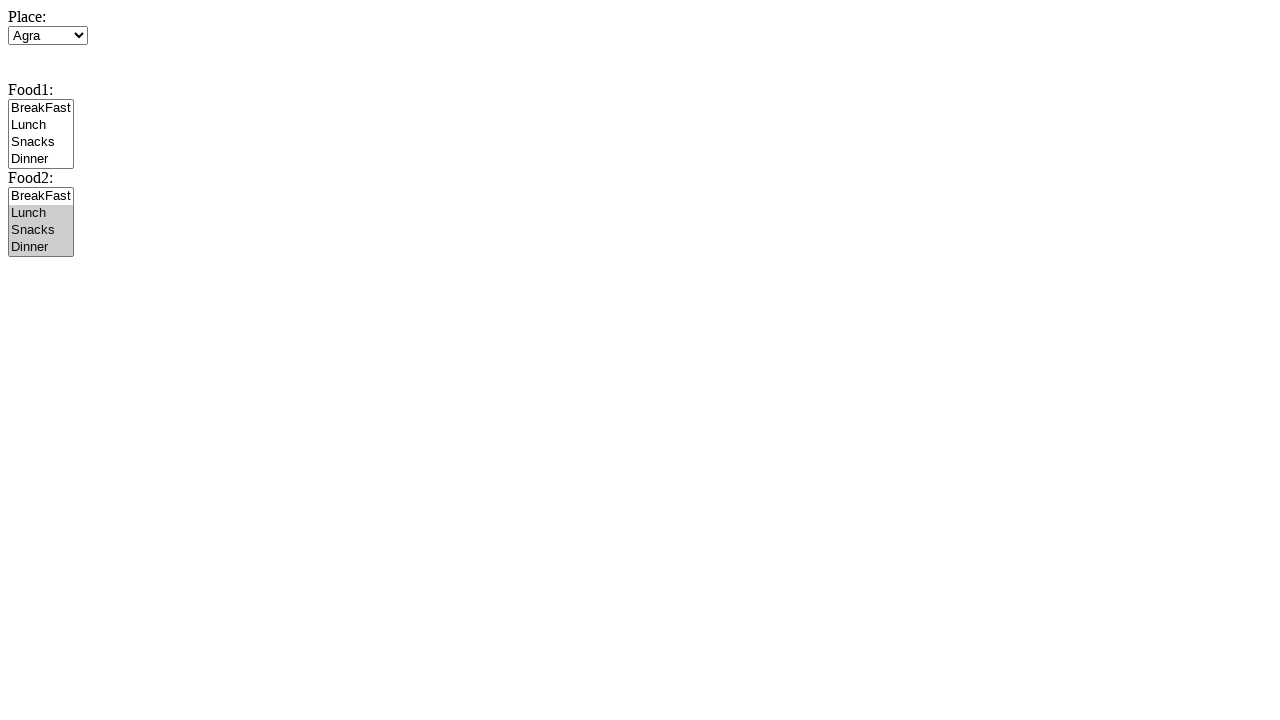

Counted 4 options in the listbox
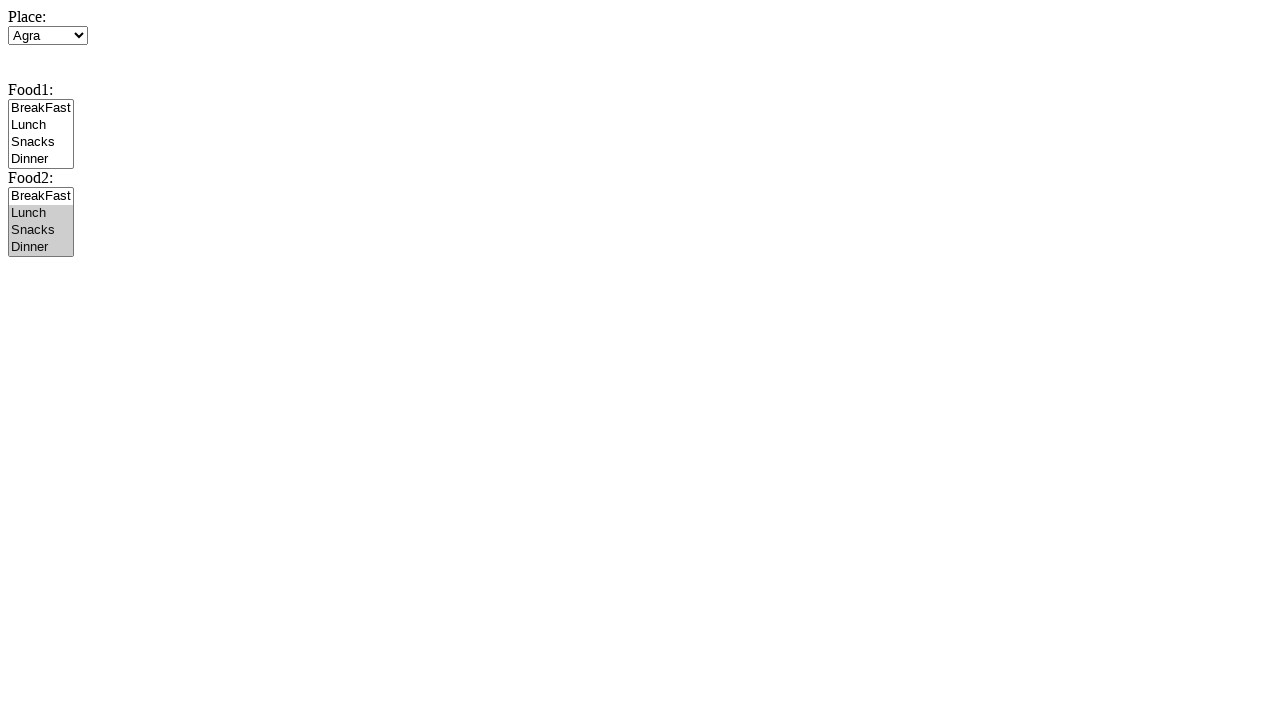

Selected option at index 0 on #A2
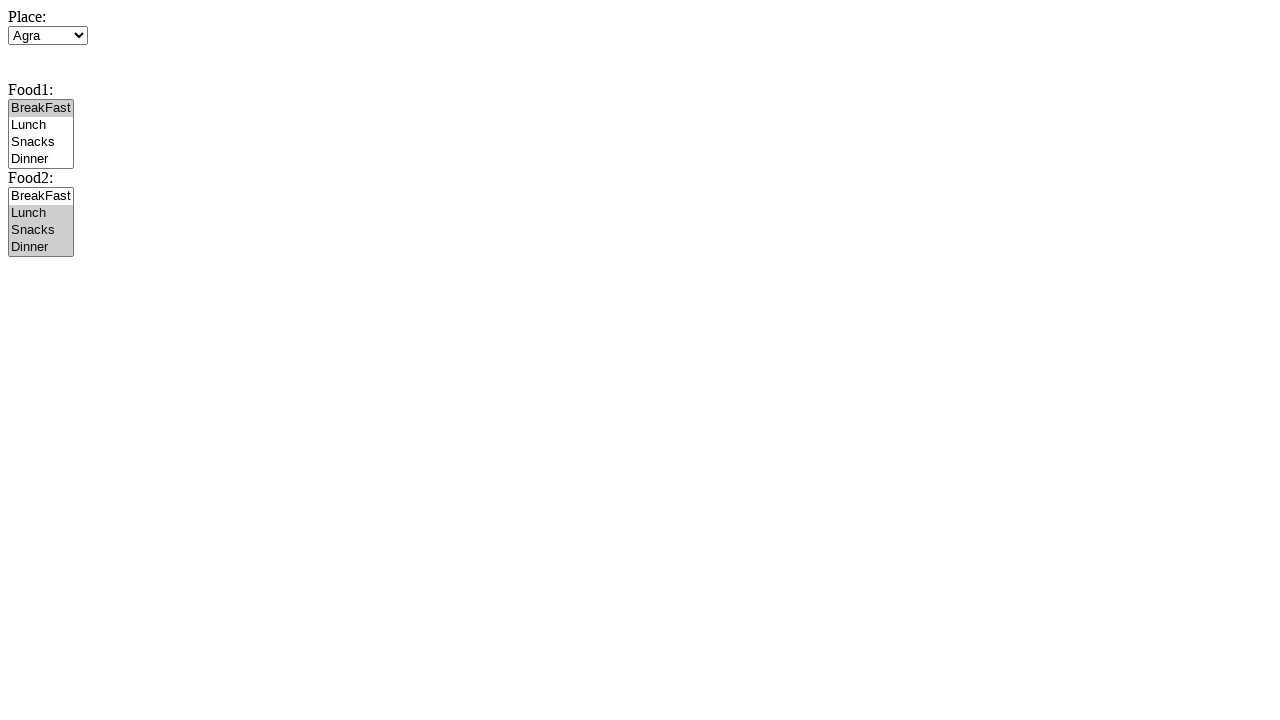

Selected option at index 1 on #A2
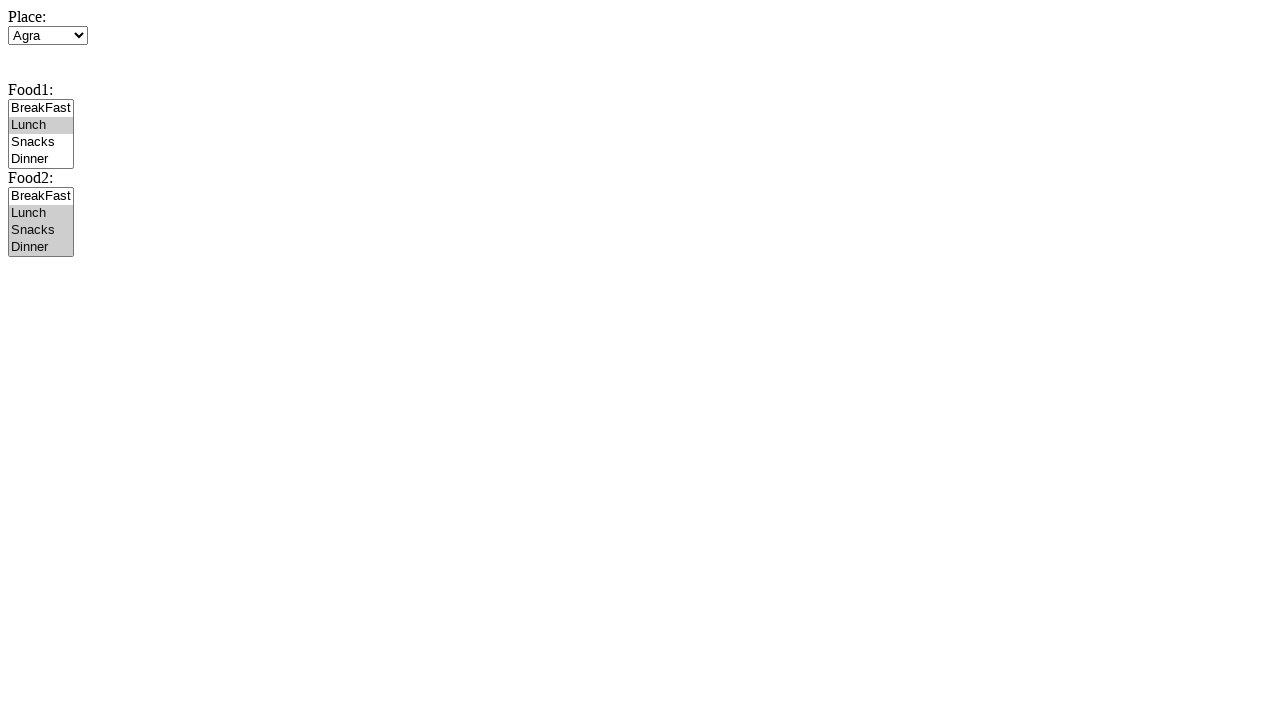

Selected option at index 2 on #A2
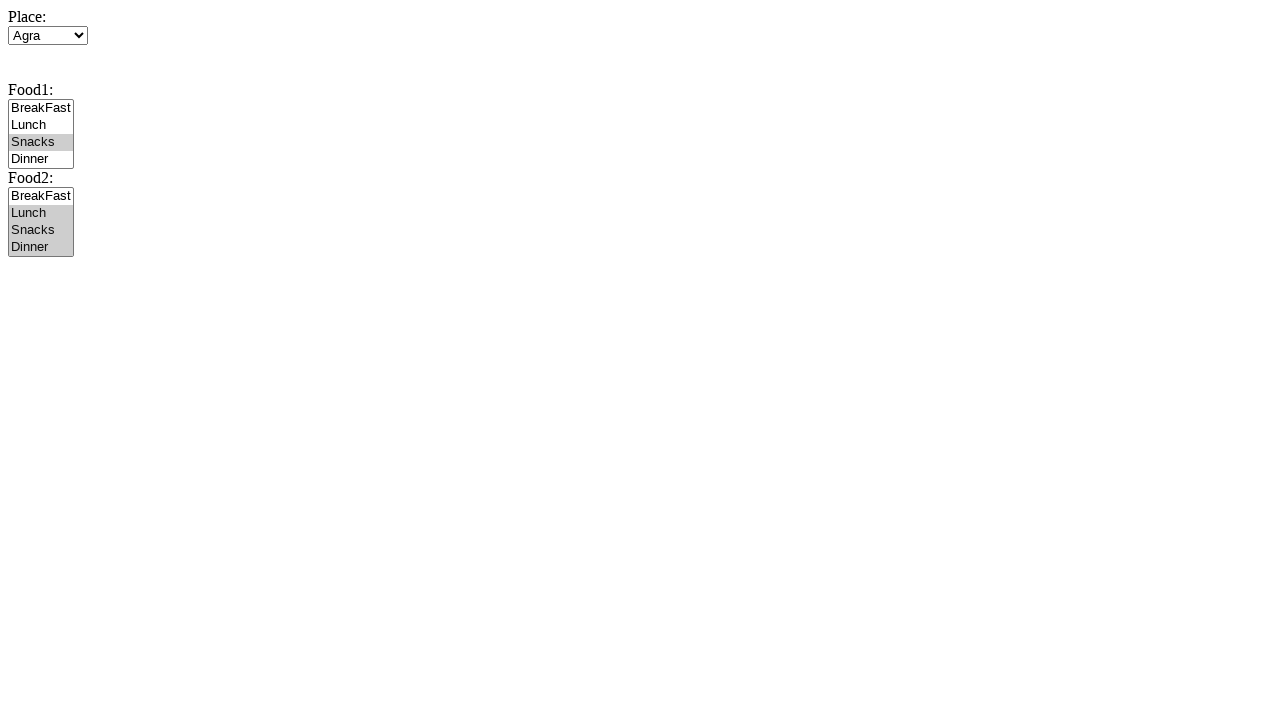

Selected option at index 3 on #A2
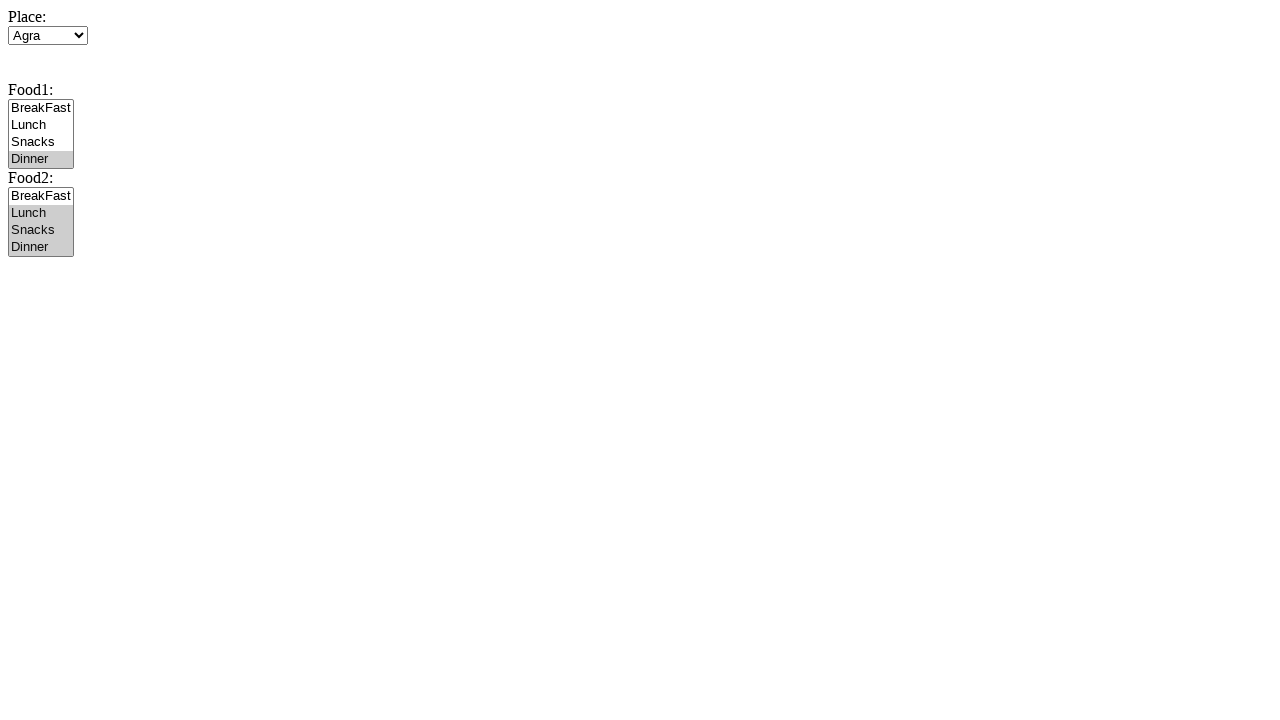

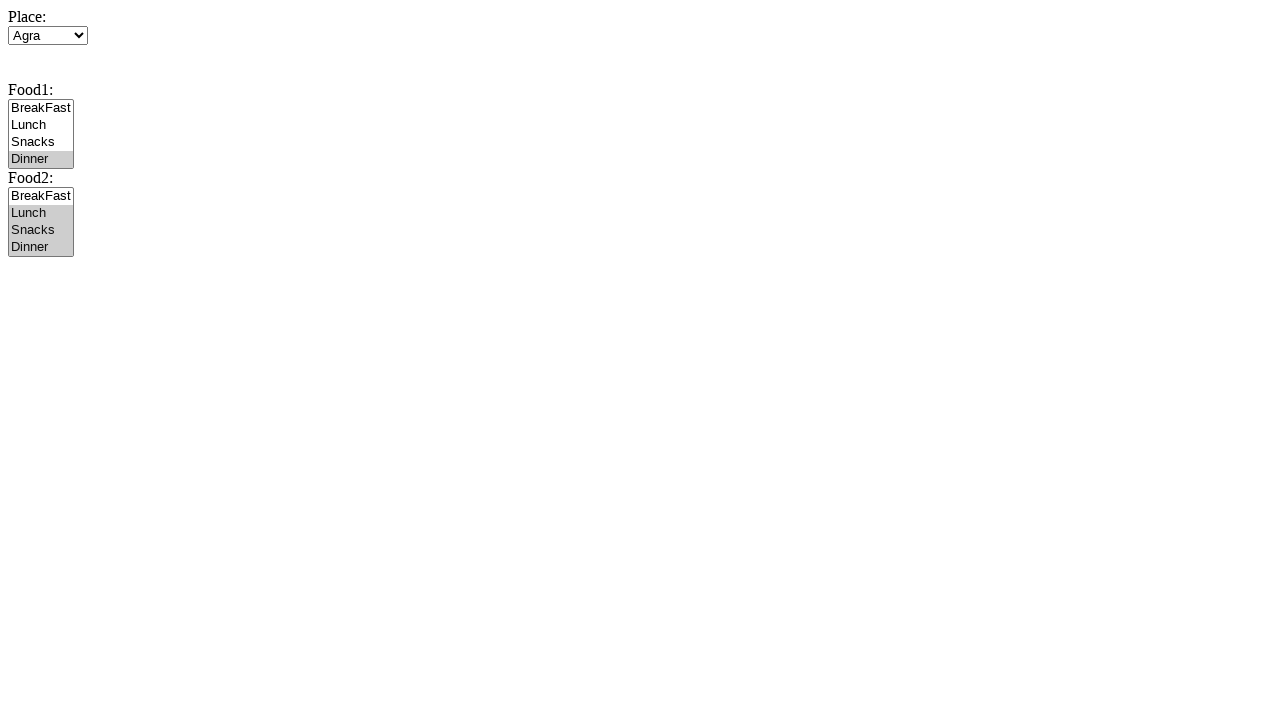